Tests the add/remove elements functionality by clicking the "Add Element" button 20 times to create multiple delete buttons on the page

Starting URL: http://the-internet.herokuapp.com/add_remove_elements/

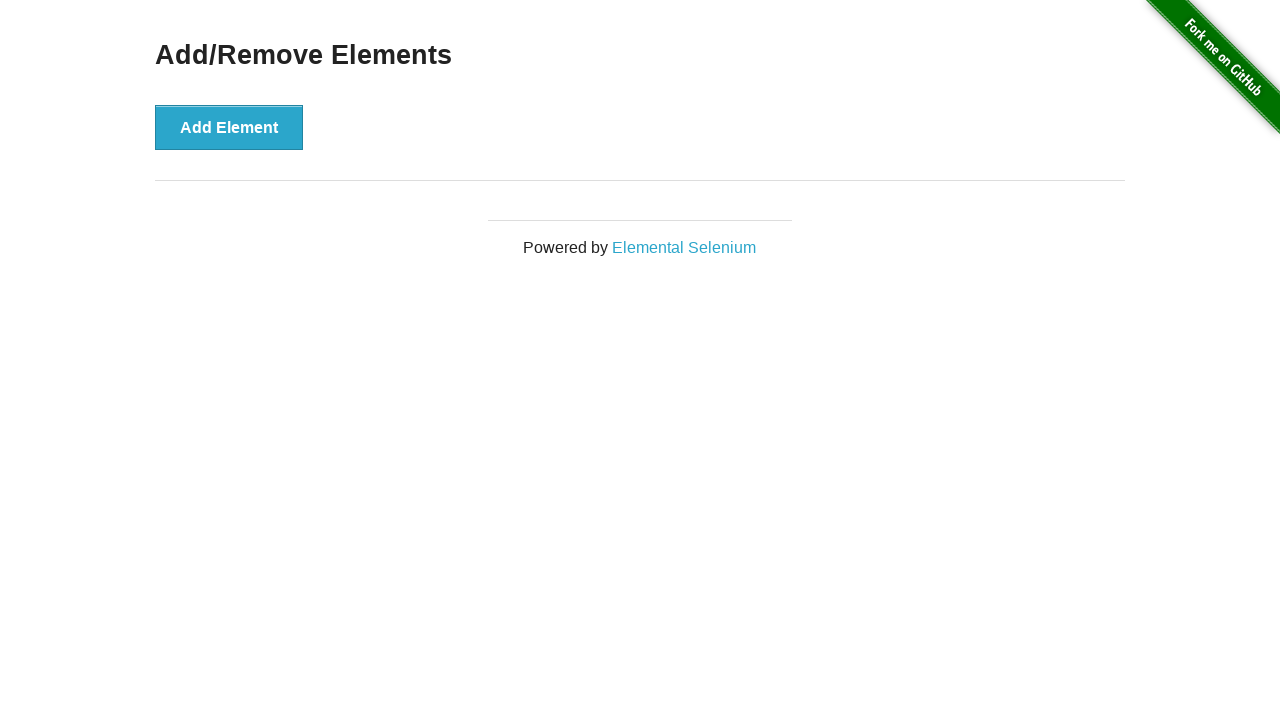

Navigated to add/remove elements test page
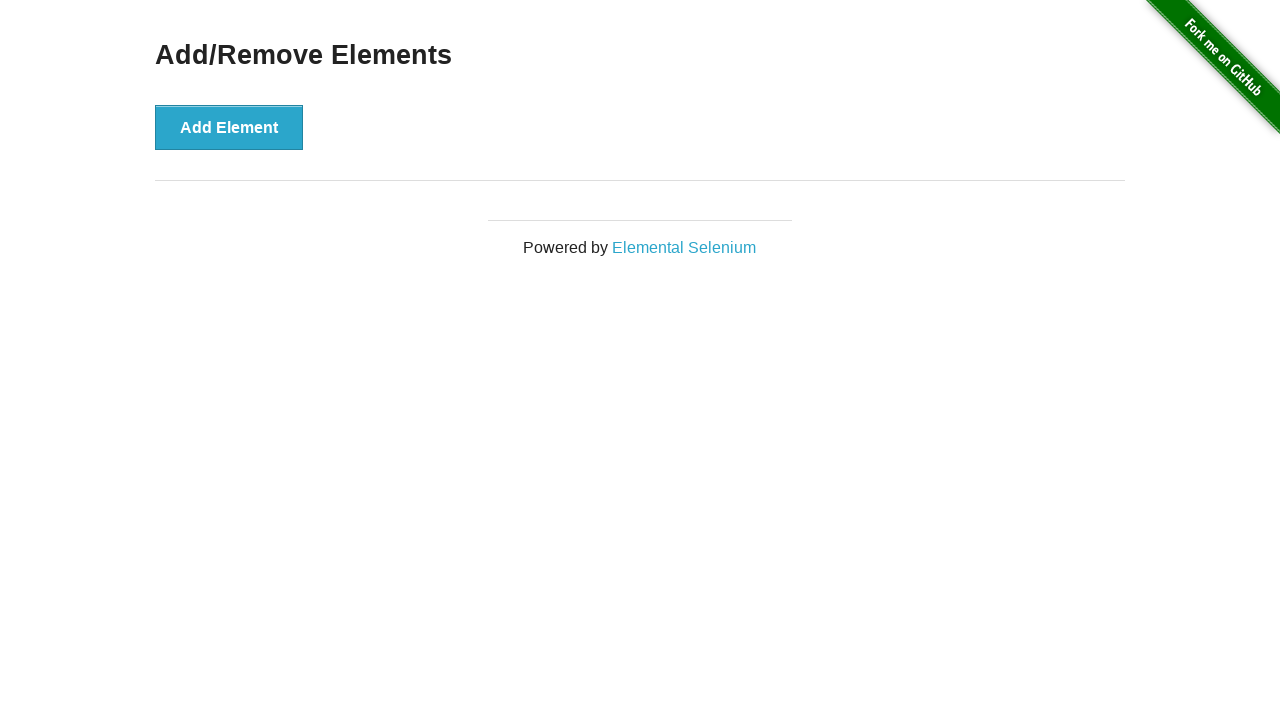

Clicked 'Add Element' button (iteration 1/20) at (229, 127) on xpath=//*[.='Add Element']
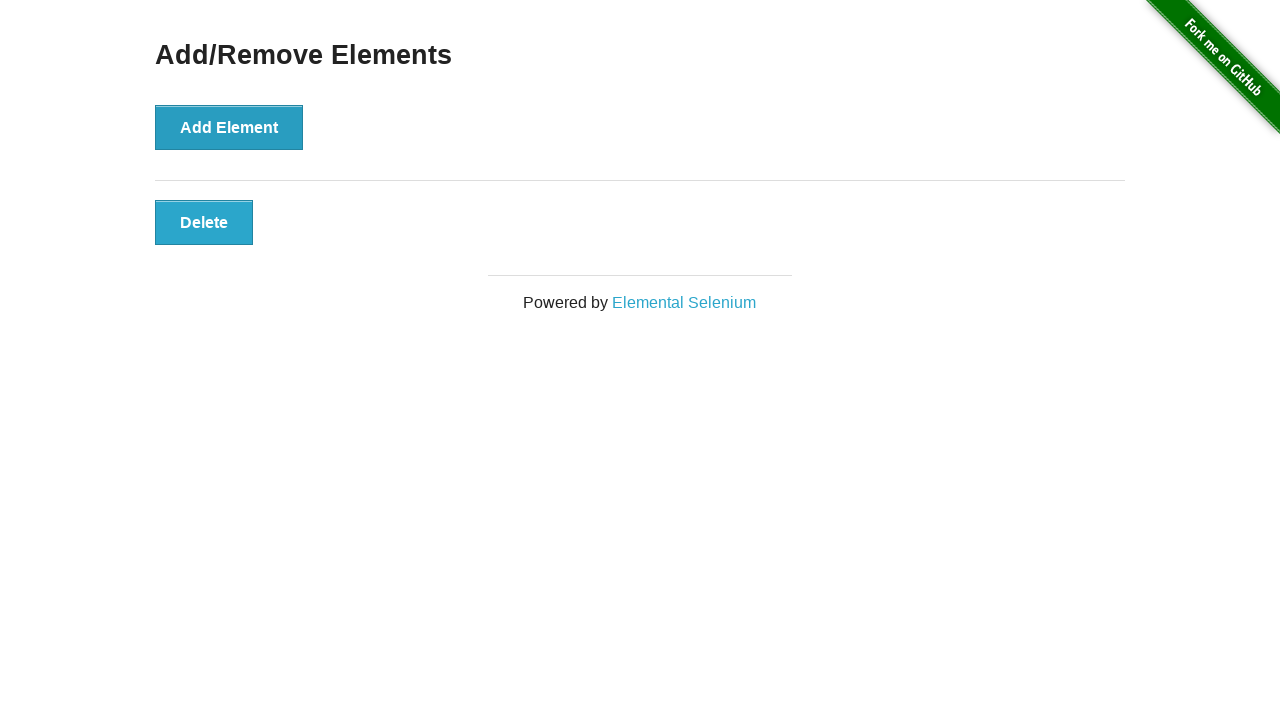

Clicked 'Add Element' button (iteration 2/20) at (229, 127) on xpath=//*[.='Add Element']
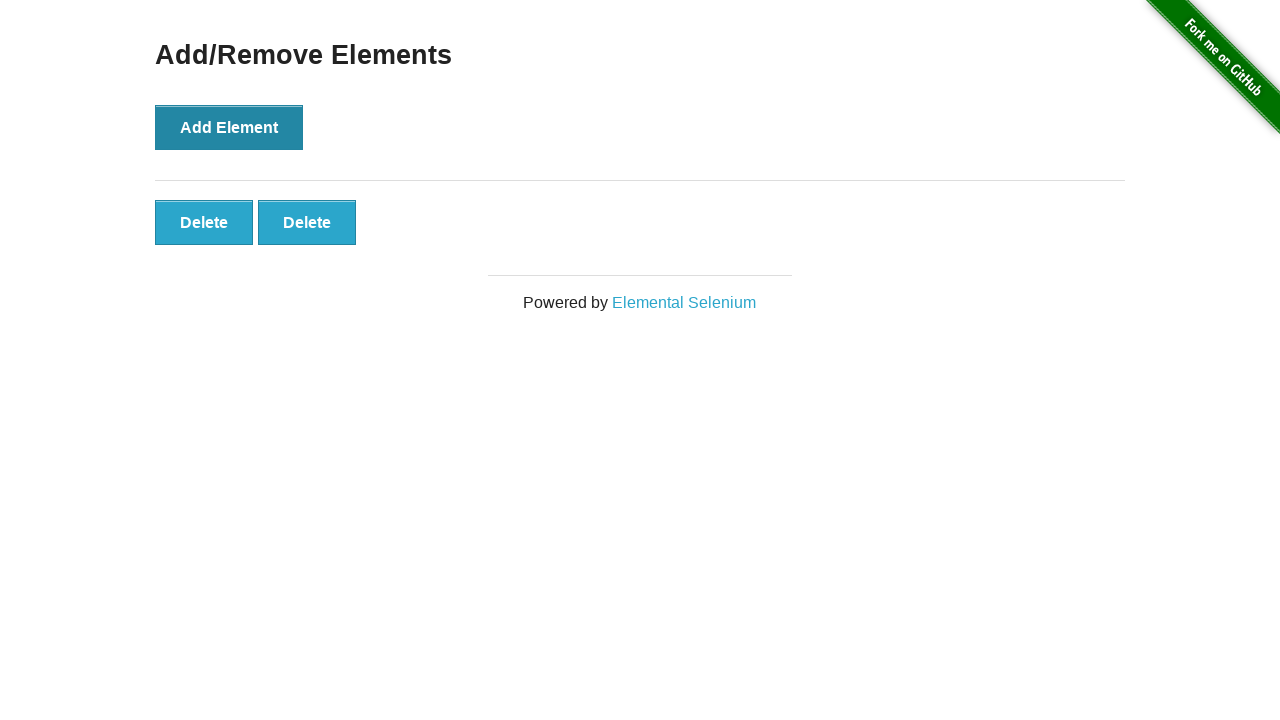

Clicked 'Add Element' button (iteration 3/20) at (229, 127) on xpath=//*[.='Add Element']
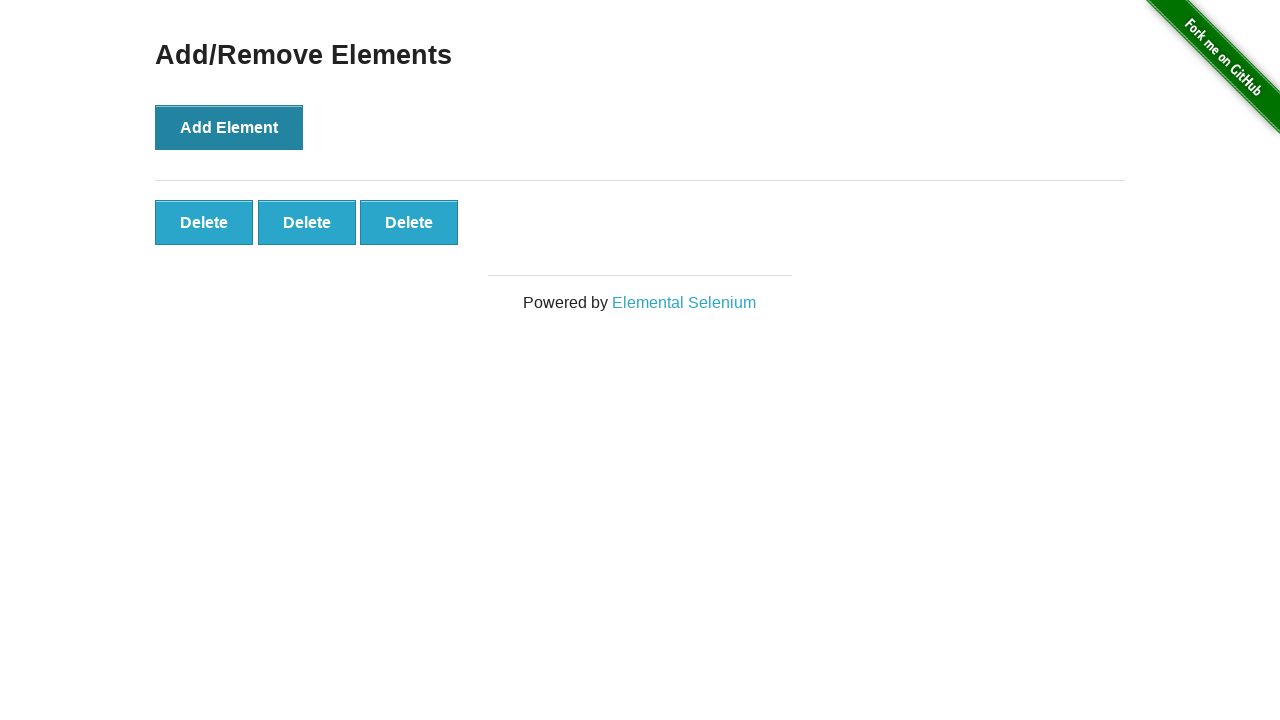

Clicked 'Add Element' button (iteration 4/20) at (229, 127) on xpath=//*[.='Add Element']
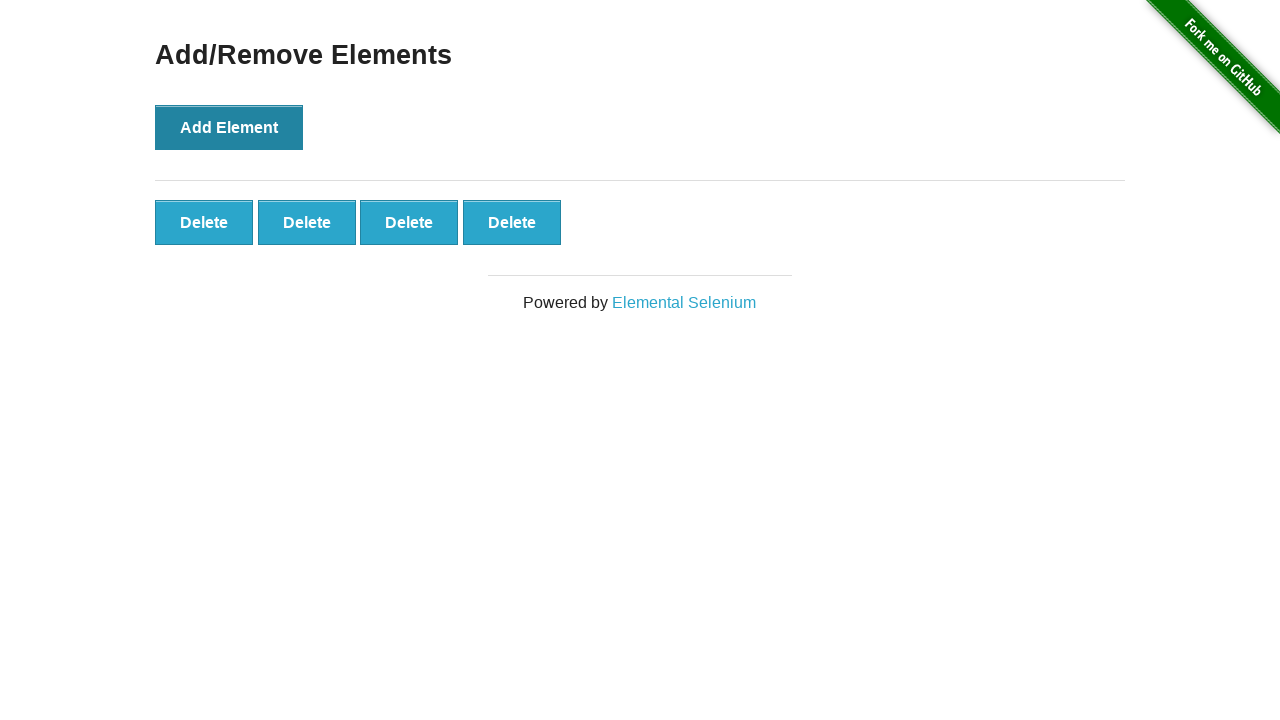

Clicked 'Add Element' button (iteration 5/20) at (229, 127) on xpath=//*[.='Add Element']
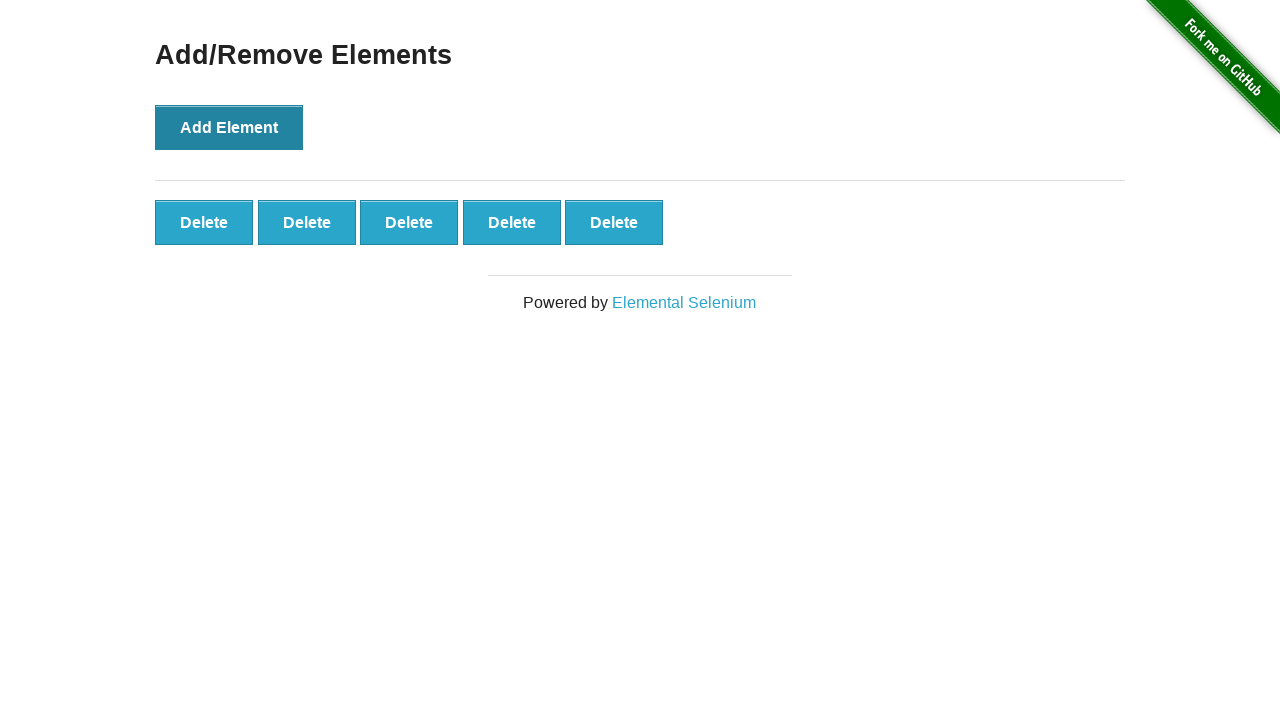

Clicked 'Add Element' button (iteration 6/20) at (229, 127) on xpath=//*[.='Add Element']
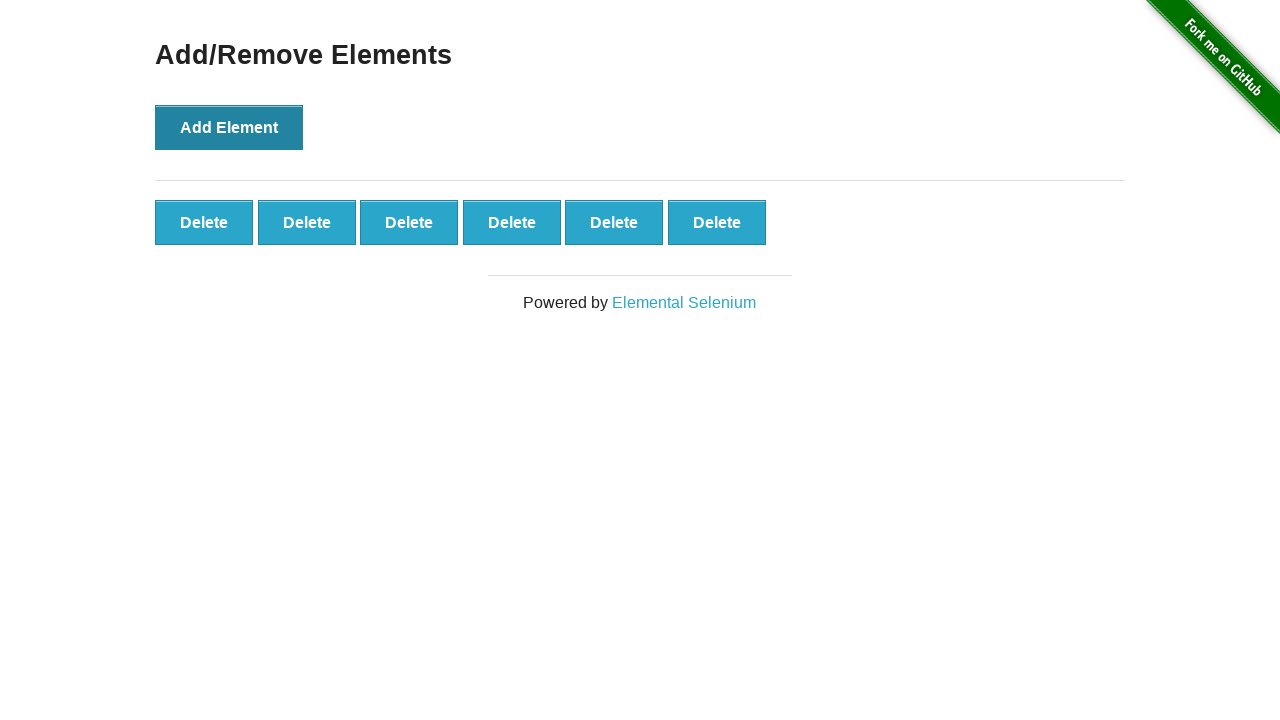

Clicked 'Add Element' button (iteration 7/20) at (229, 127) on xpath=//*[.='Add Element']
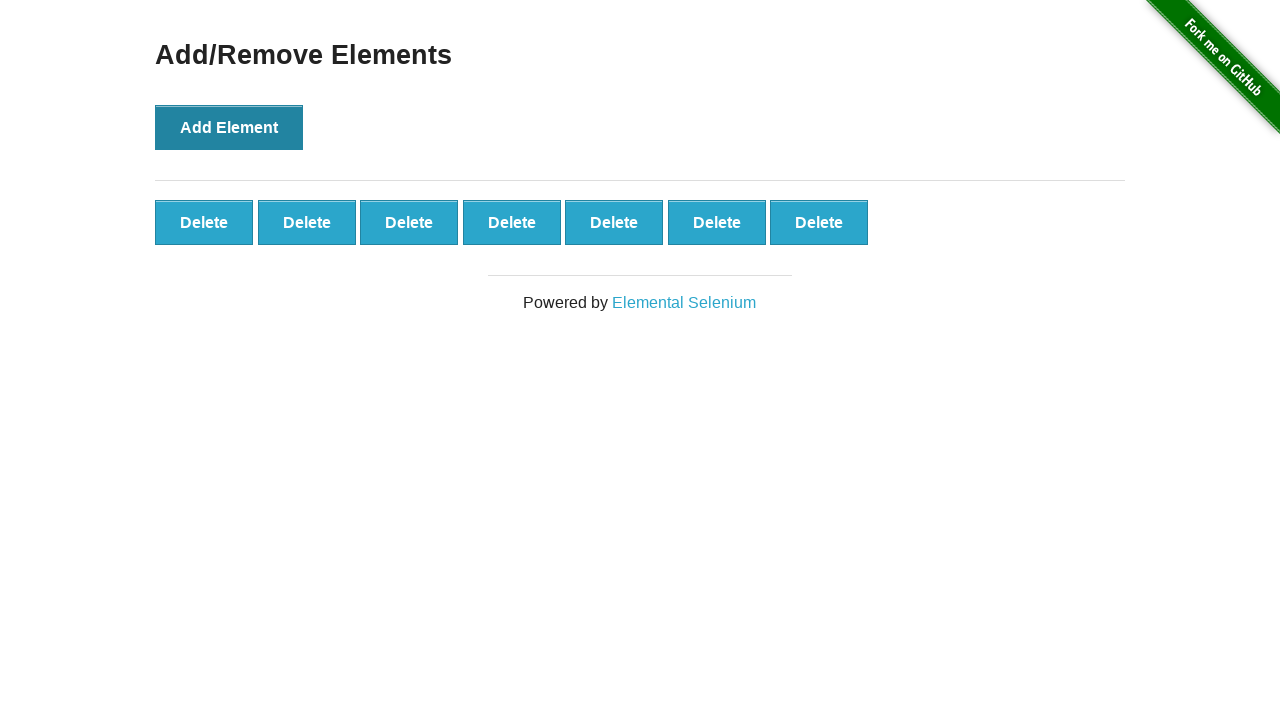

Clicked 'Add Element' button (iteration 8/20) at (229, 127) on xpath=//*[.='Add Element']
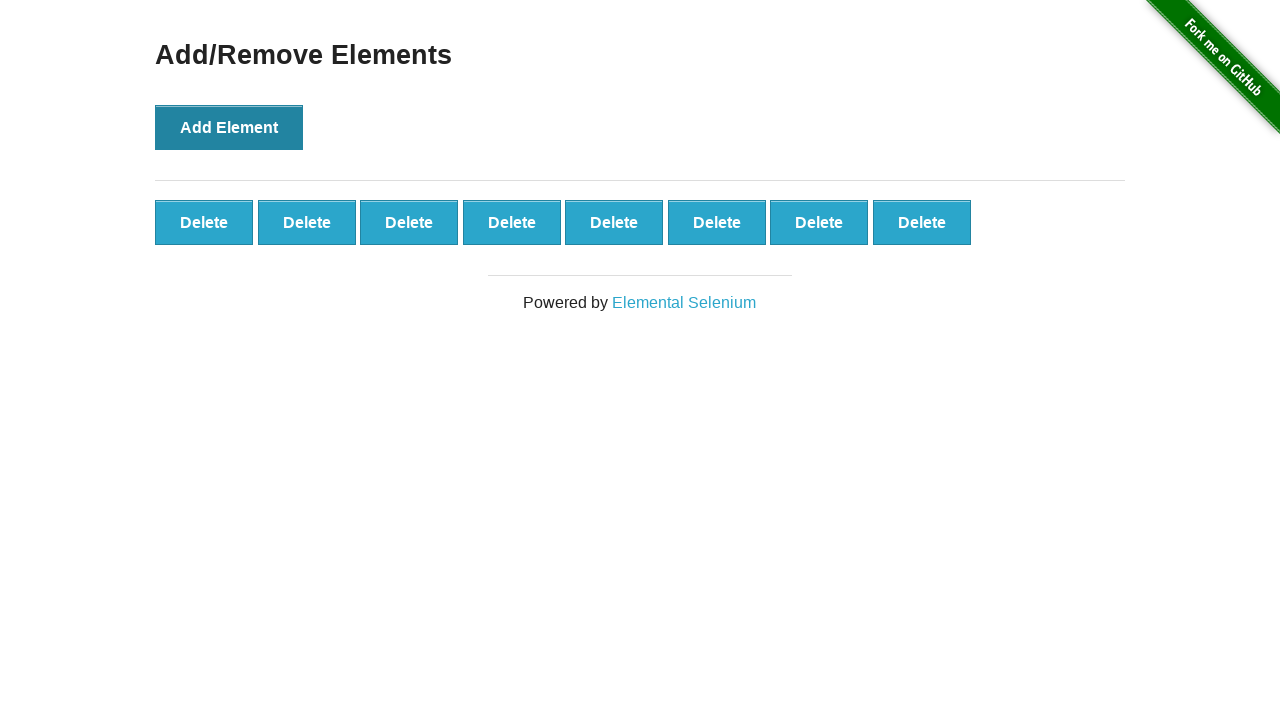

Clicked 'Add Element' button (iteration 9/20) at (229, 127) on xpath=//*[.='Add Element']
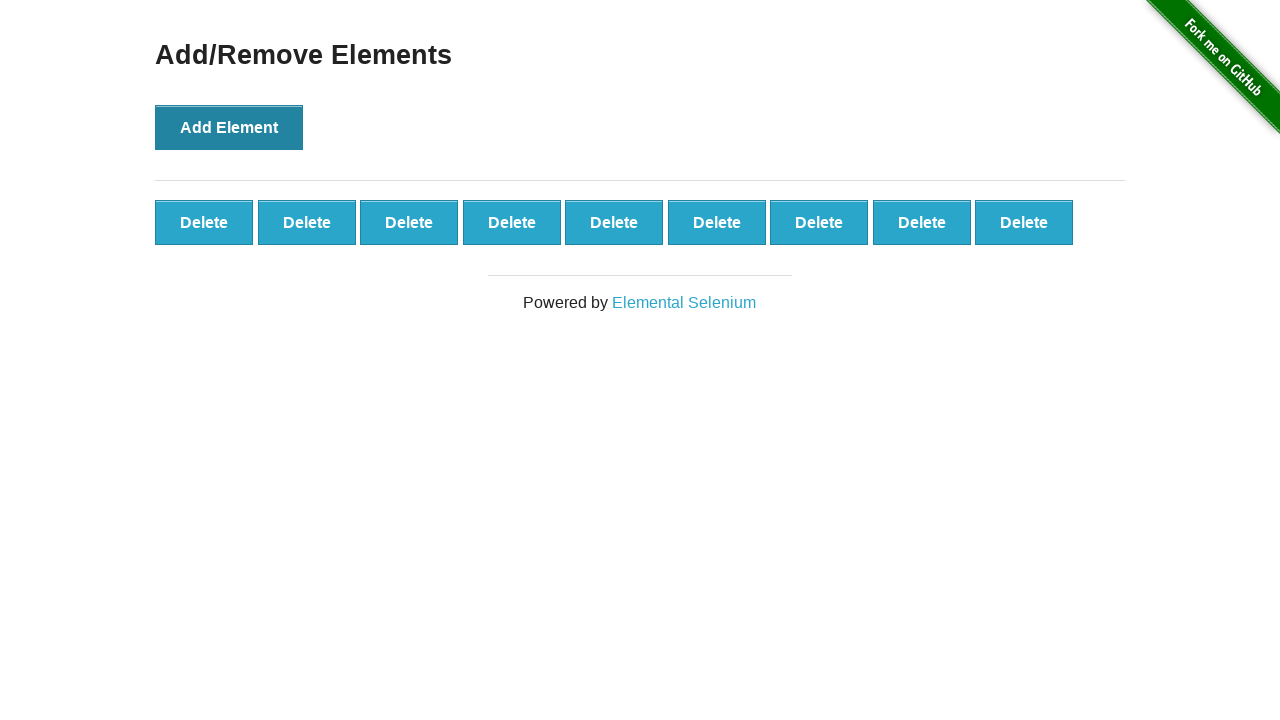

Clicked 'Add Element' button (iteration 10/20) at (229, 127) on xpath=//*[.='Add Element']
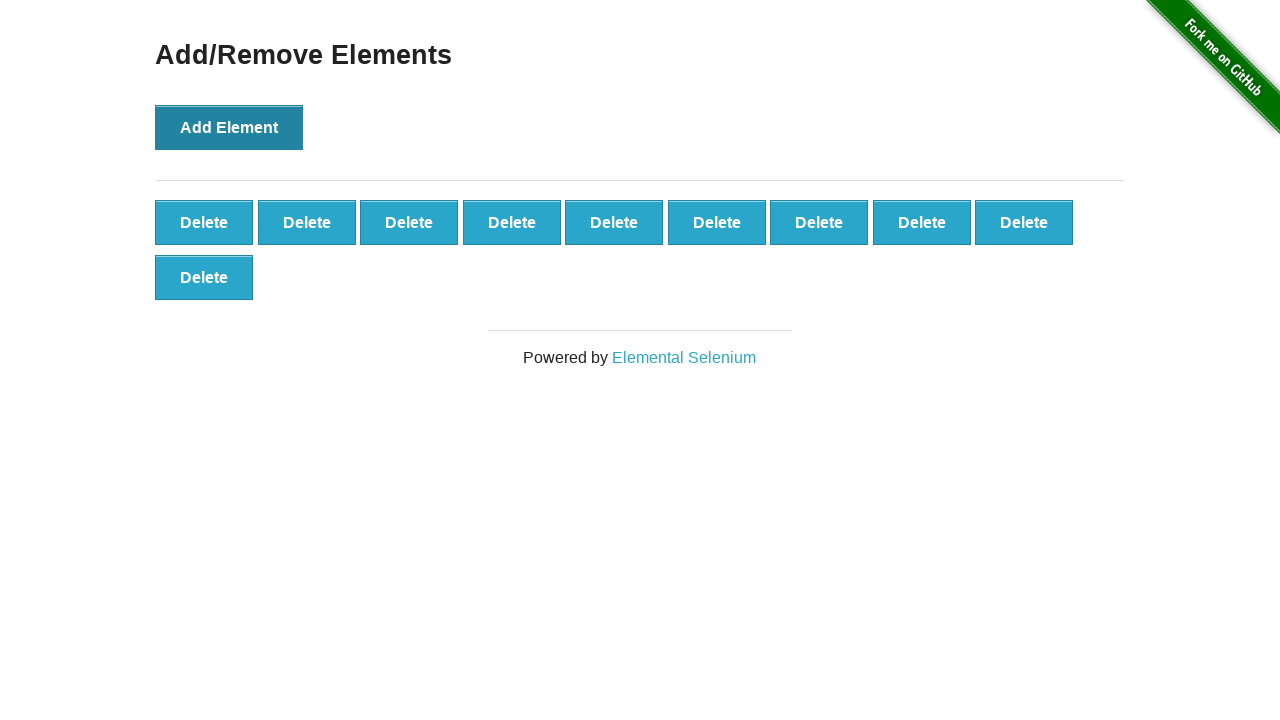

Clicked 'Add Element' button (iteration 11/20) at (229, 127) on xpath=//*[.='Add Element']
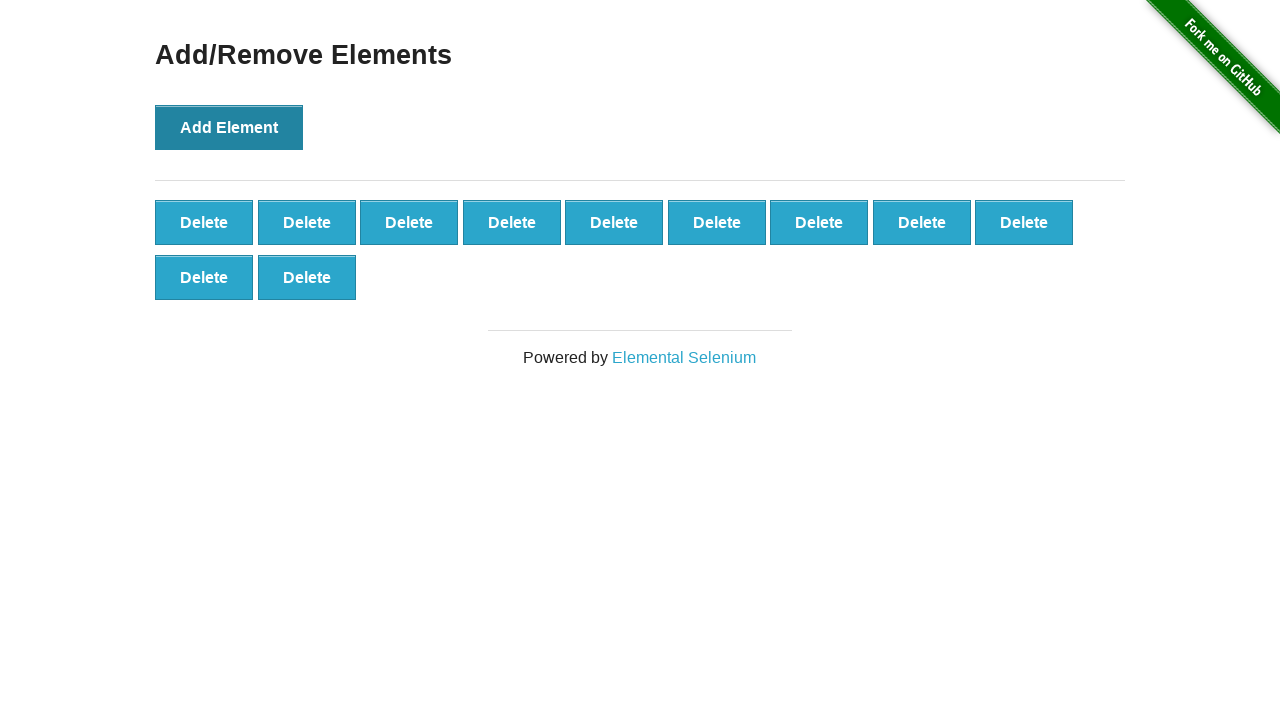

Clicked 'Add Element' button (iteration 12/20) at (229, 127) on xpath=//*[.='Add Element']
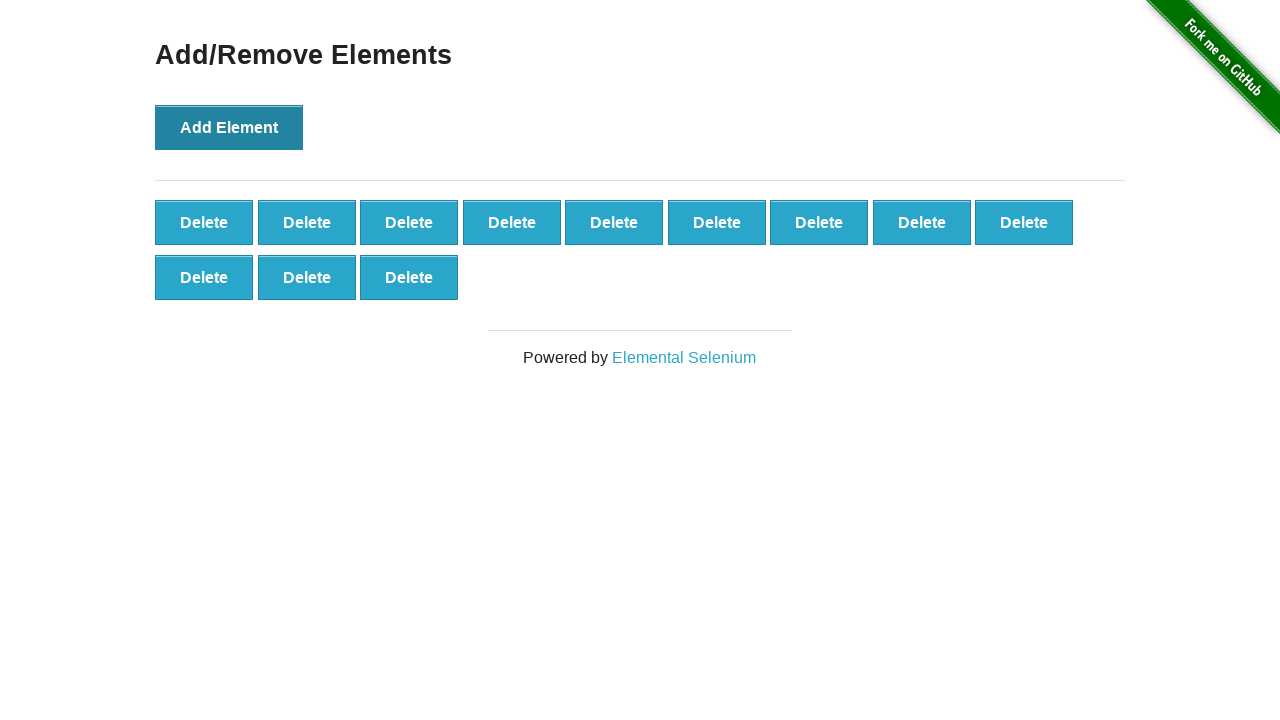

Clicked 'Add Element' button (iteration 13/20) at (229, 127) on xpath=//*[.='Add Element']
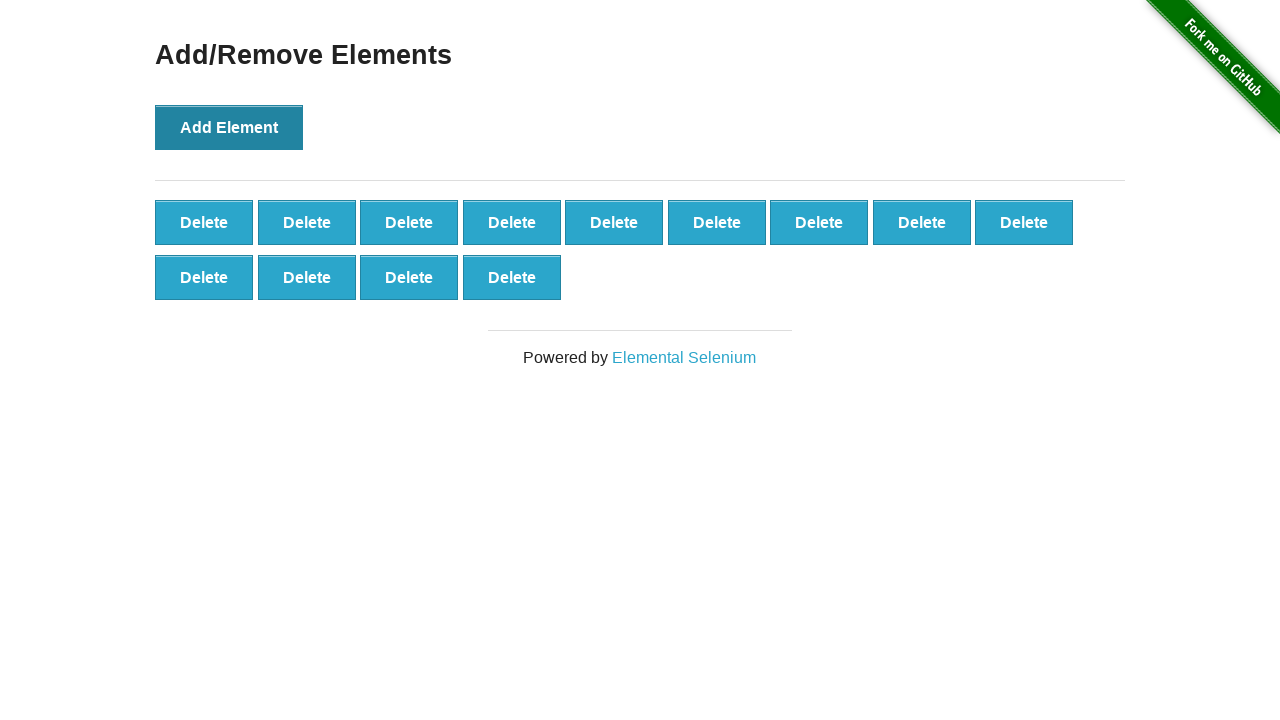

Clicked 'Add Element' button (iteration 14/20) at (229, 127) on xpath=//*[.='Add Element']
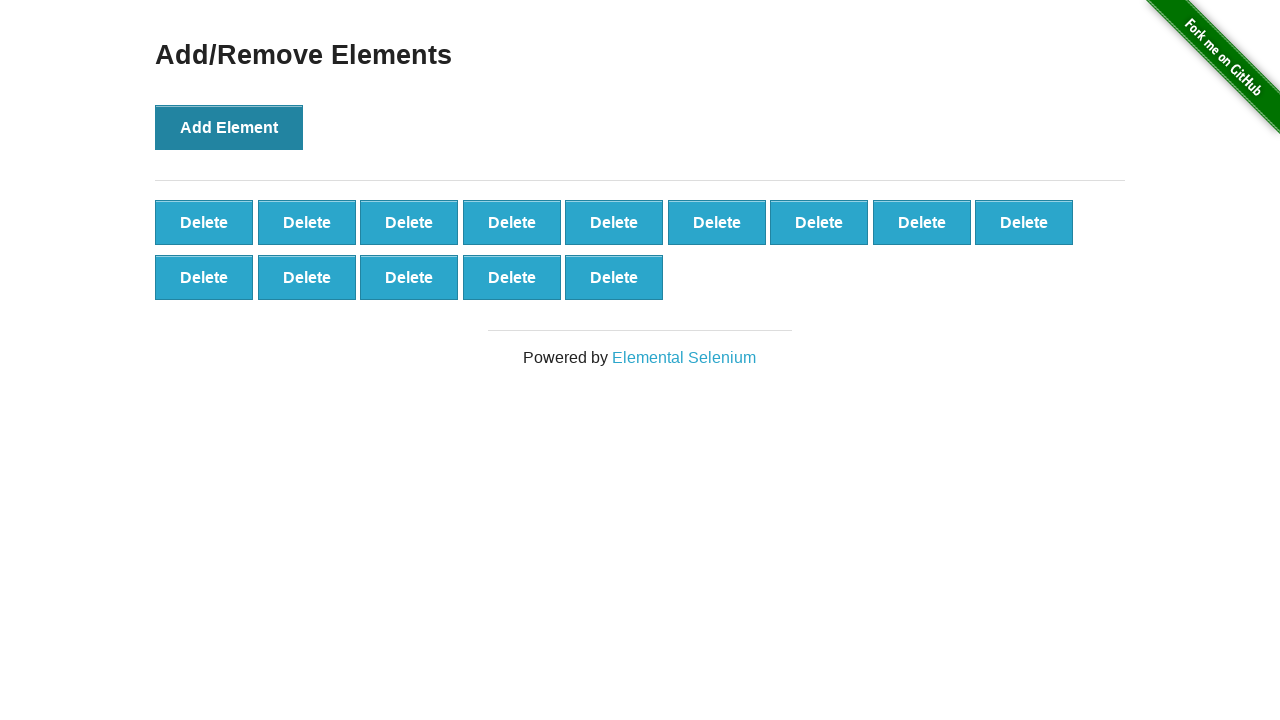

Clicked 'Add Element' button (iteration 15/20) at (229, 127) on xpath=//*[.='Add Element']
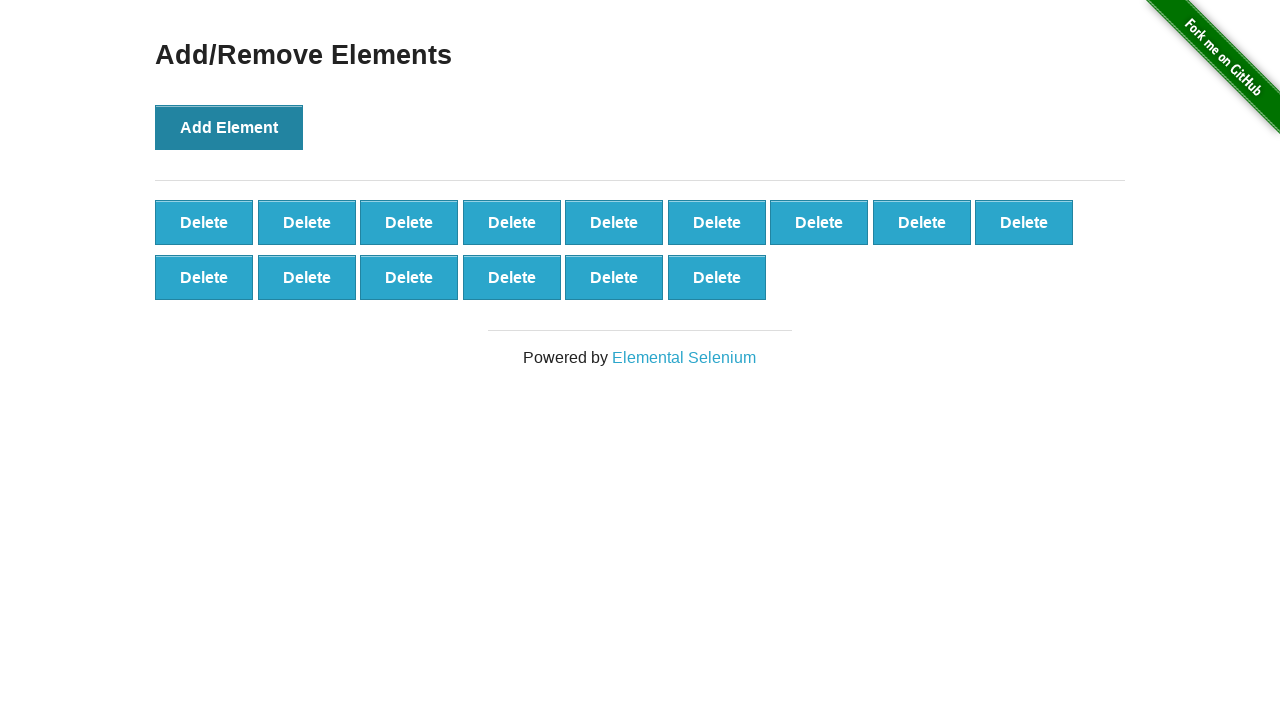

Clicked 'Add Element' button (iteration 16/20) at (229, 127) on xpath=//*[.='Add Element']
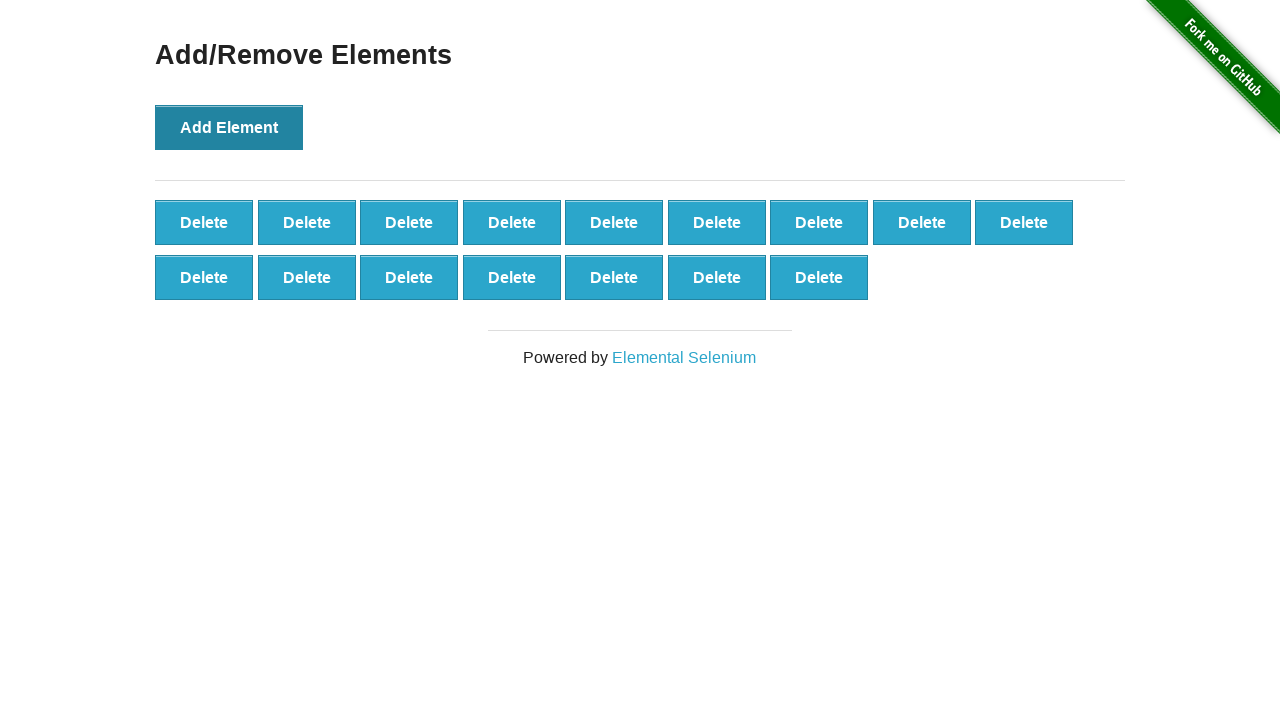

Clicked 'Add Element' button (iteration 17/20) at (229, 127) on xpath=//*[.='Add Element']
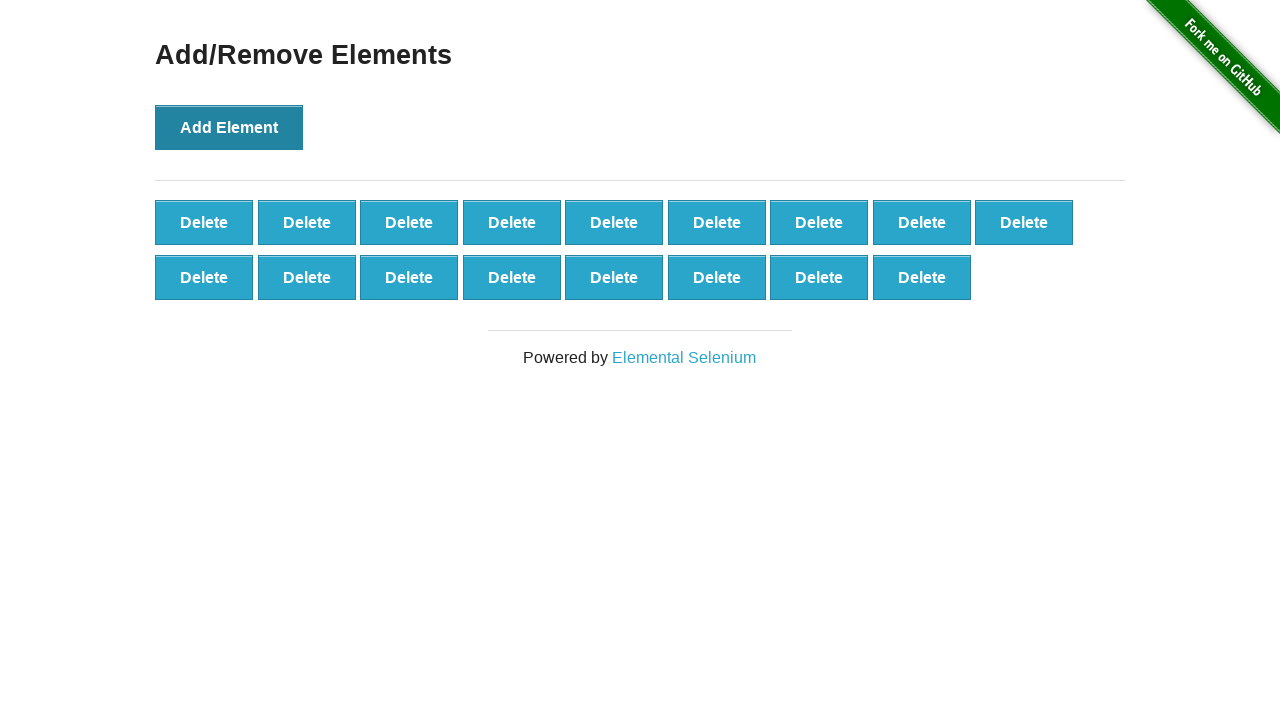

Clicked 'Add Element' button (iteration 18/20) at (229, 127) on xpath=//*[.='Add Element']
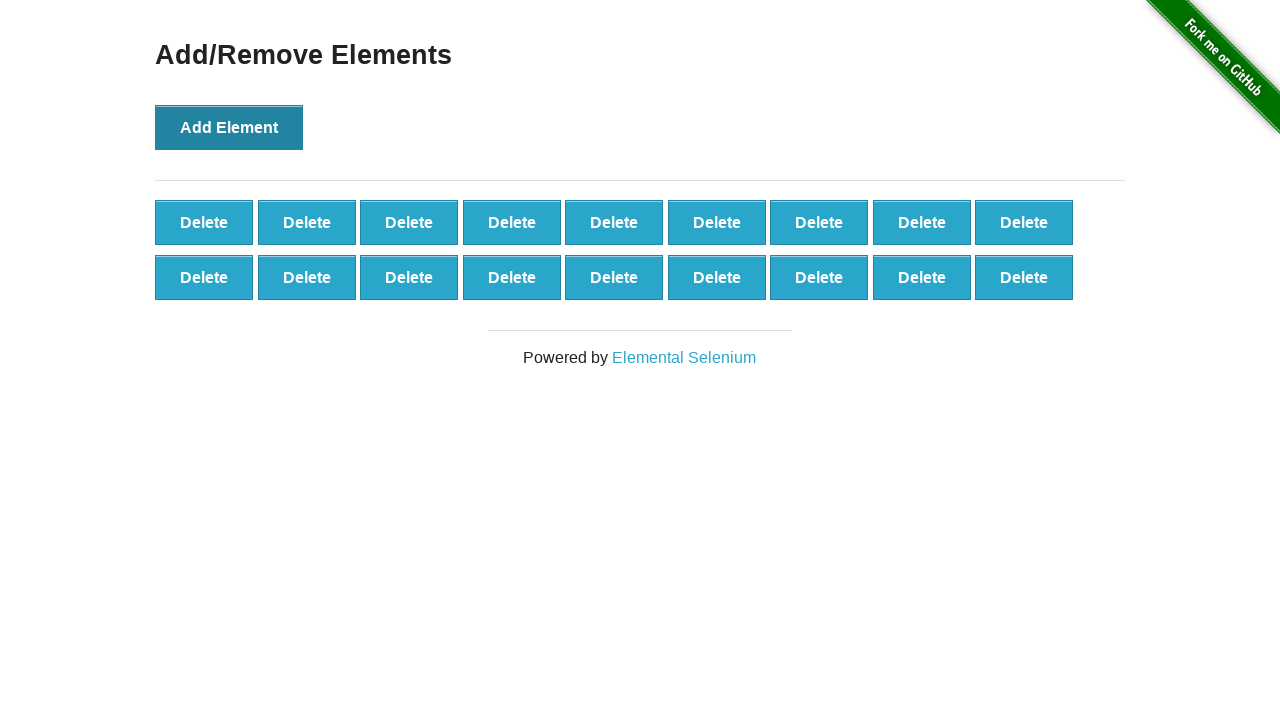

Clicked 'Add Element' button (iteration 19/20) at (229, 127) on xpath=//*[.='Add Element']
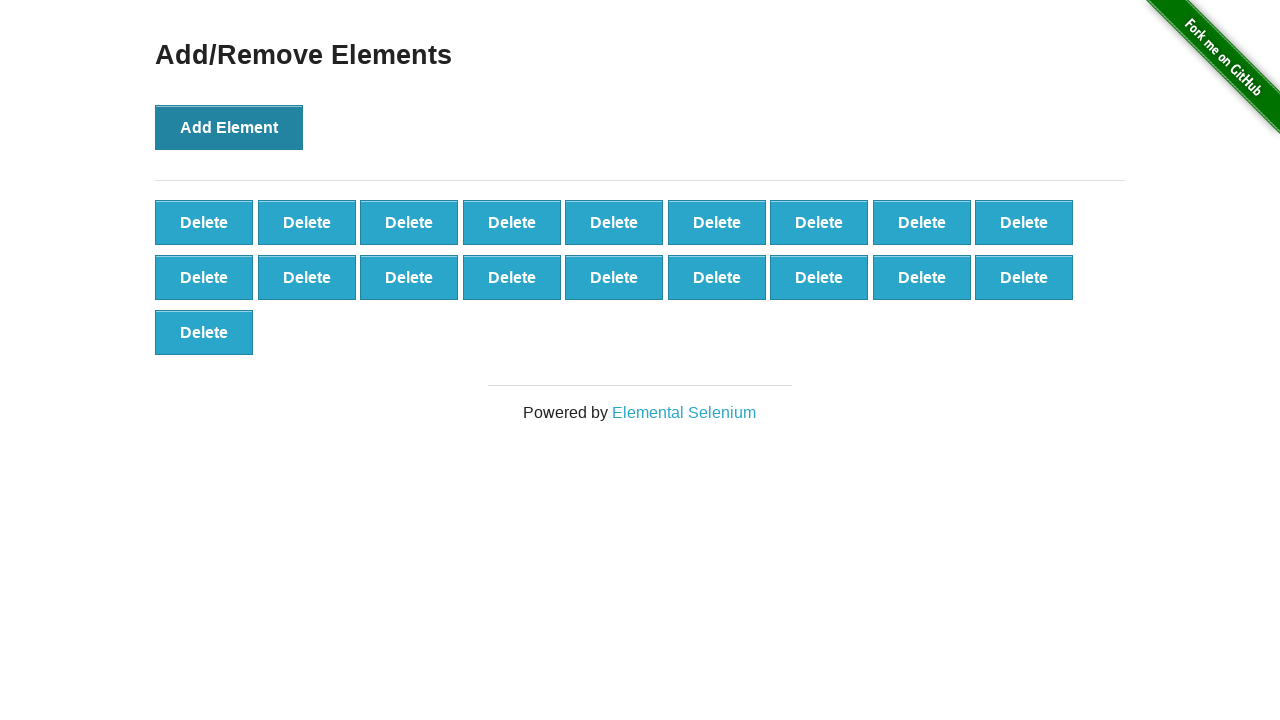

Clicked 'Add Element' button (iteration 20/20) at (229, 127) on xpath=//*[.='Add Element']
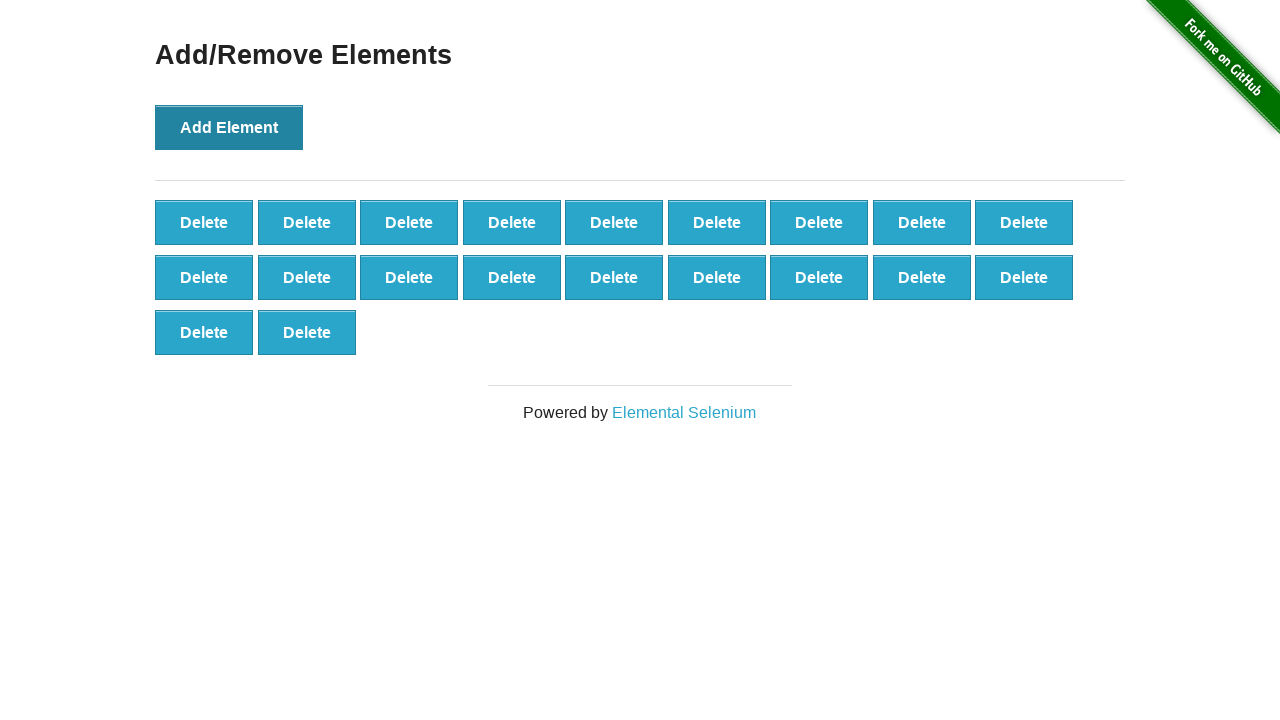

Verified that all 20 delete buttons were created
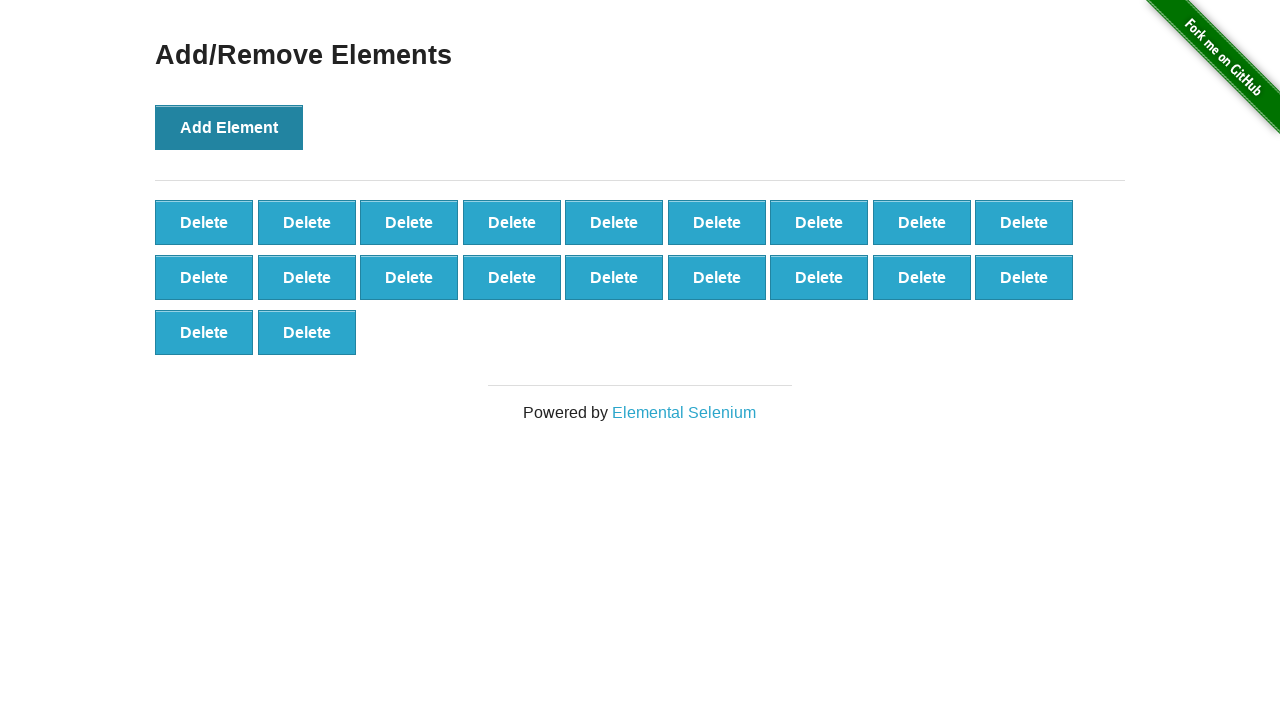

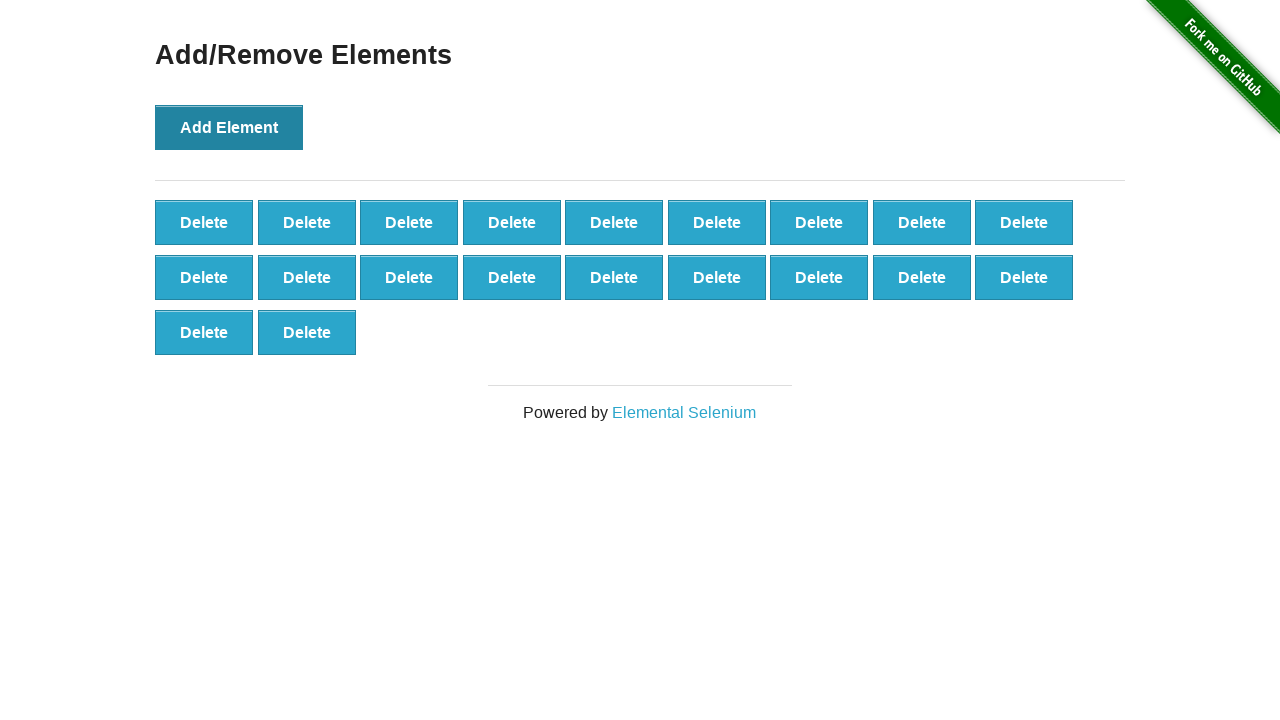